Tests interaction with a search/input field on a blog page by clicking on it and entering a name query

Starting URL: http://omayo.blogspot.com/

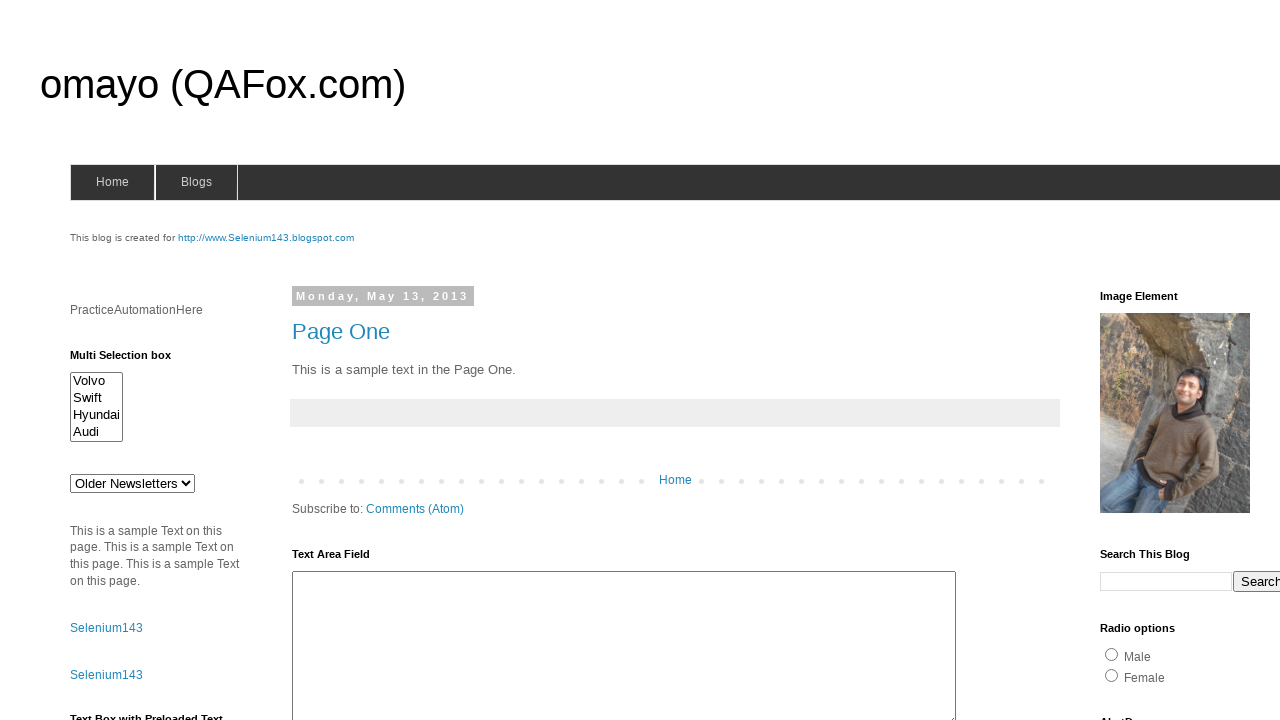

Clicked on the search input field at (1166, 581) on input[name='q']
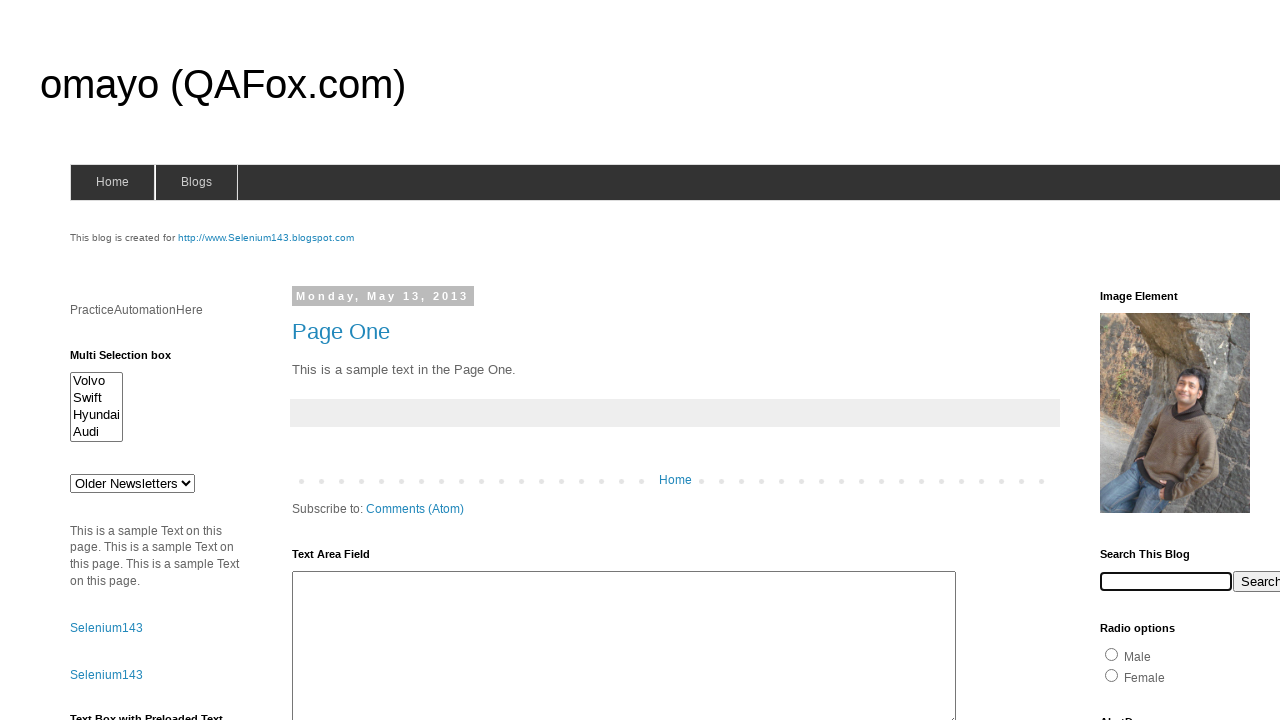

Entered 'Madhu sudhan' into the search field on input[name='q']
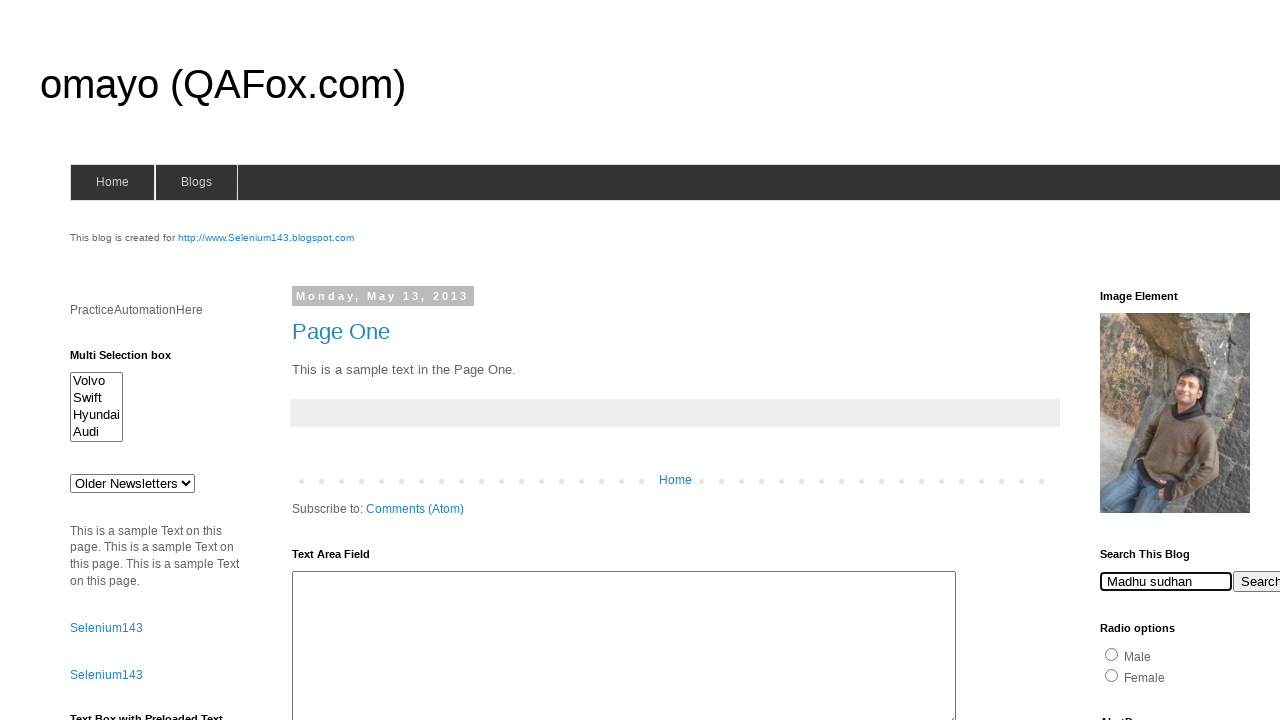

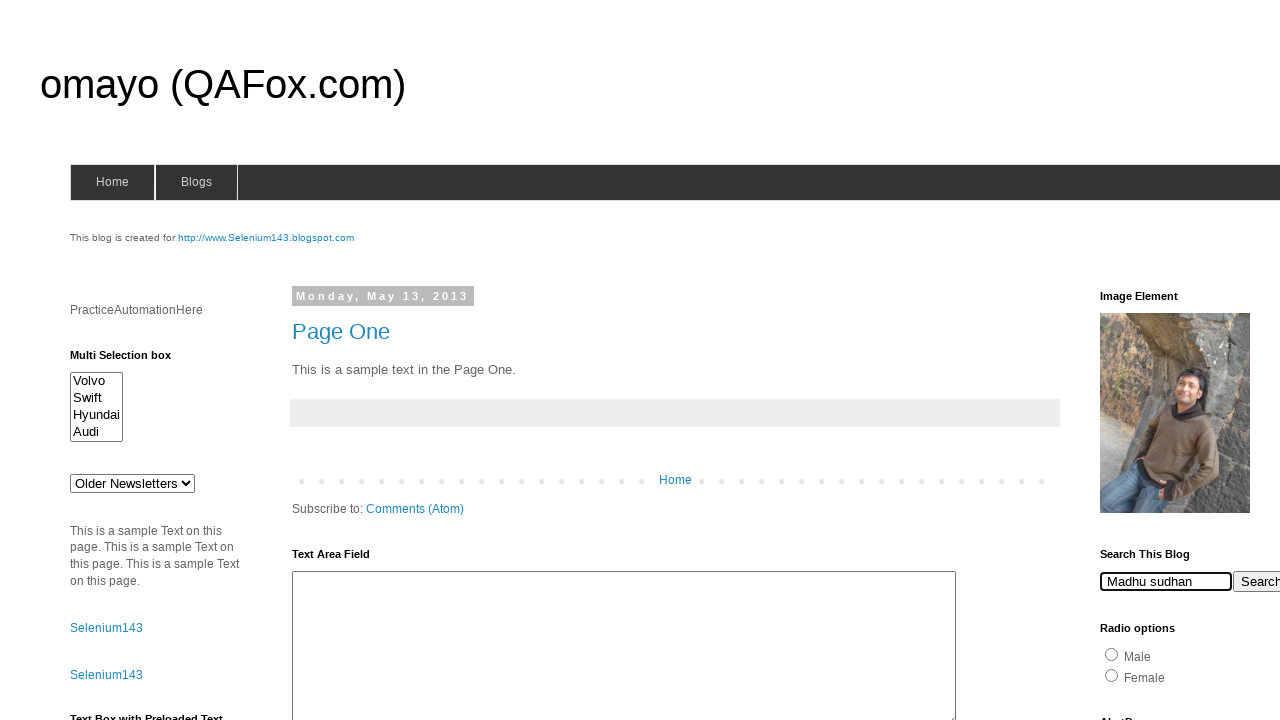